Tests slider control by using keyboard arrow keys to adjust the range input value

Starting URL: https://www.selenium.dev/selenium/web/web-form.html

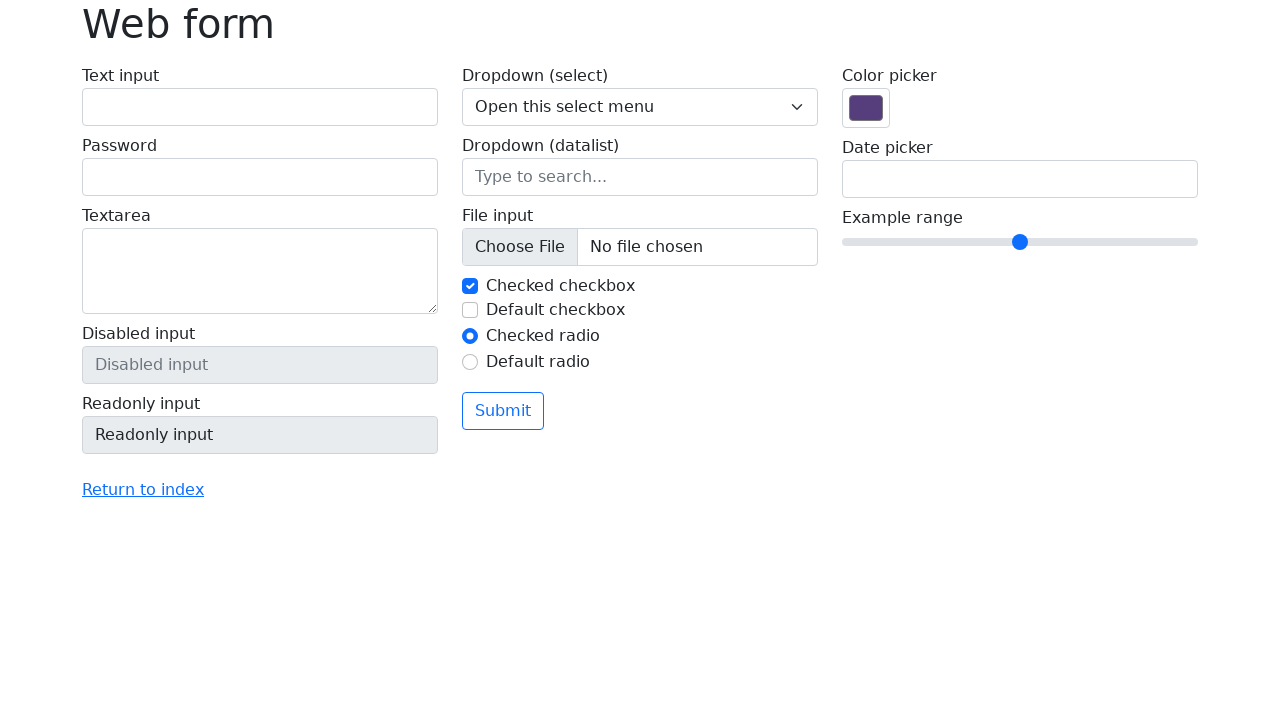

Navigated to Selenium web form test page
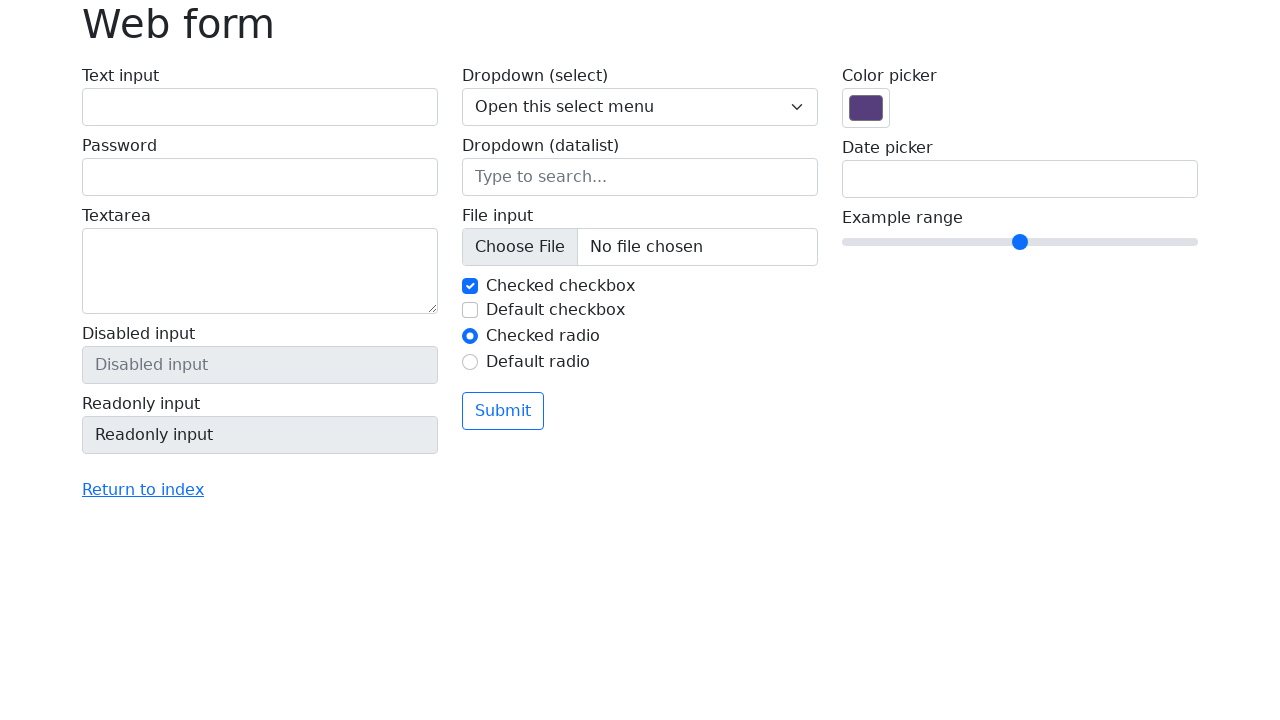

Located range slider input element
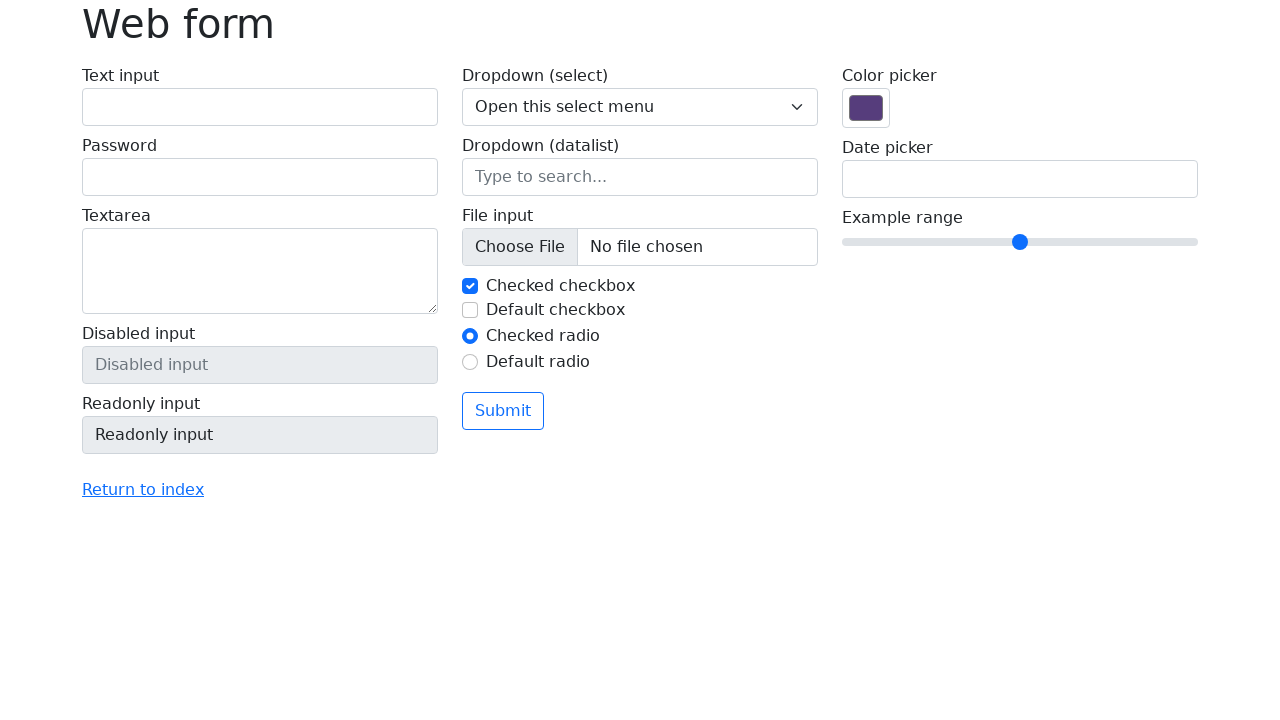

Clicked on range slider to focus it at (1020, 242) on input[name='my-range']
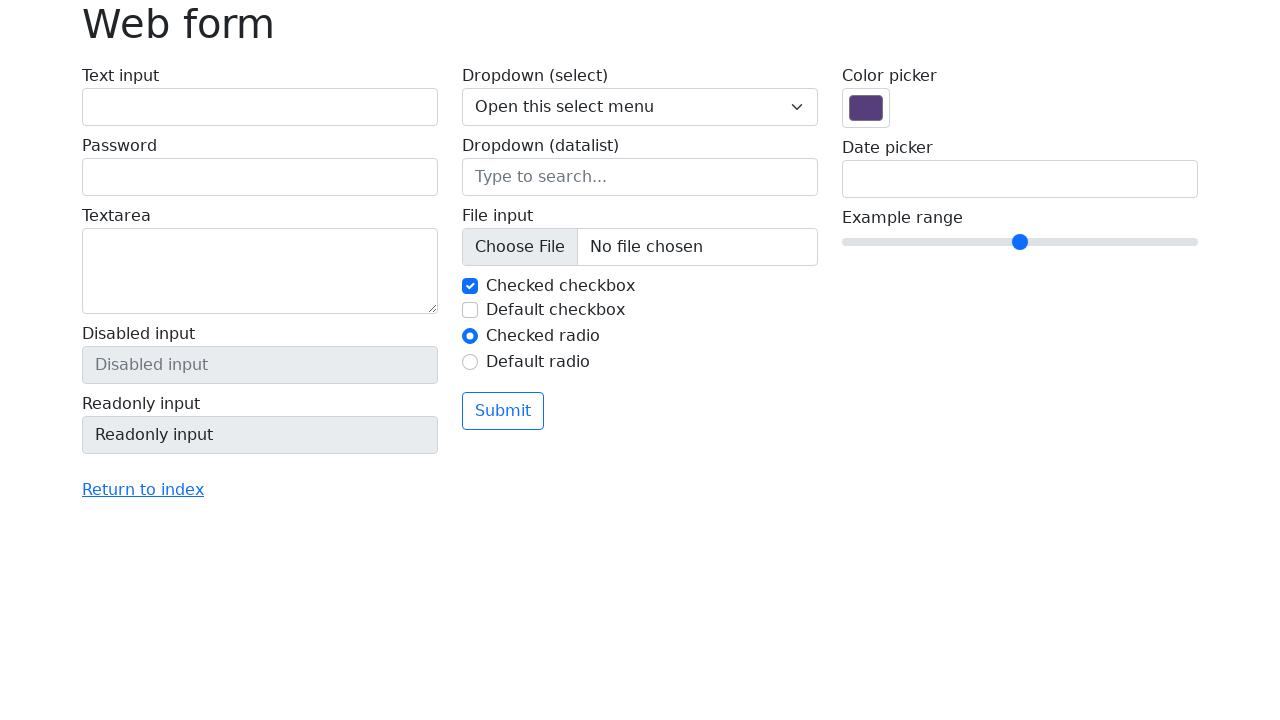

Pressed ArrowRight key to increase slider value (iteration 1) on input[name='my-range']
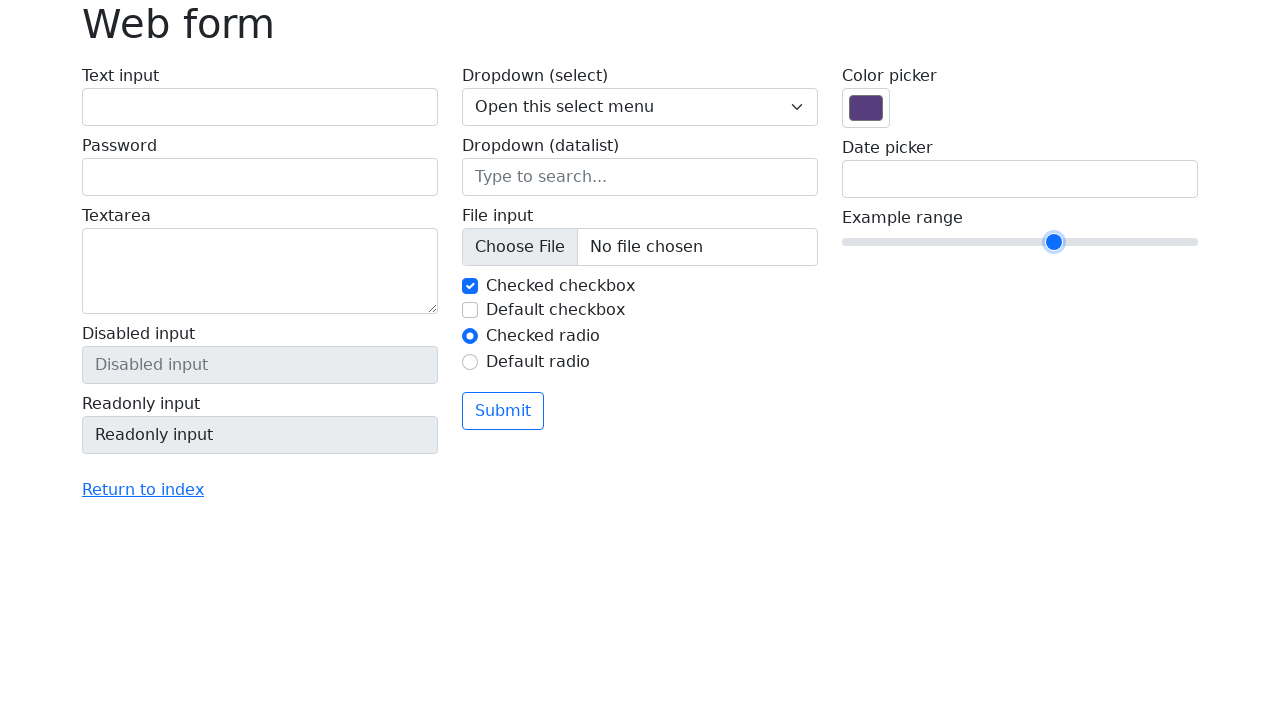

Pressed ArrowRight key to increase slider value (iteration 2) on input[name='my-range']
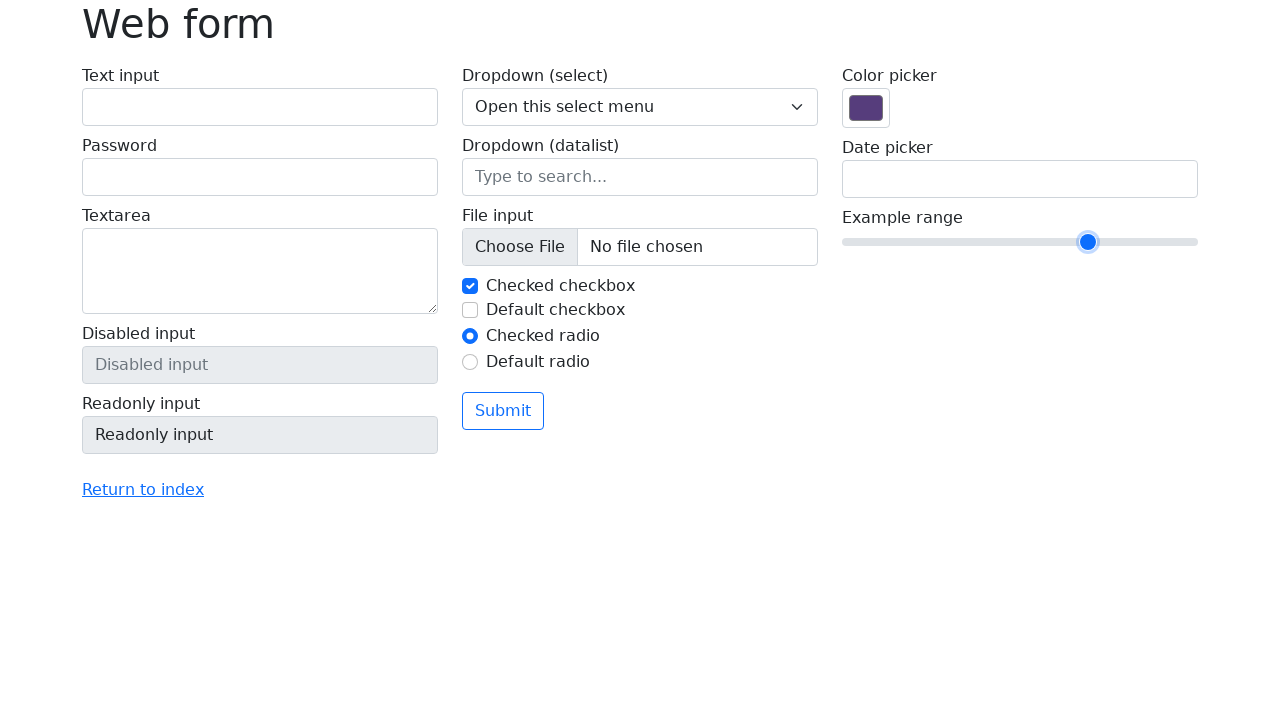

Pressed ArrowRight key to increase slider value (iteration 3) on input[name='my-range']
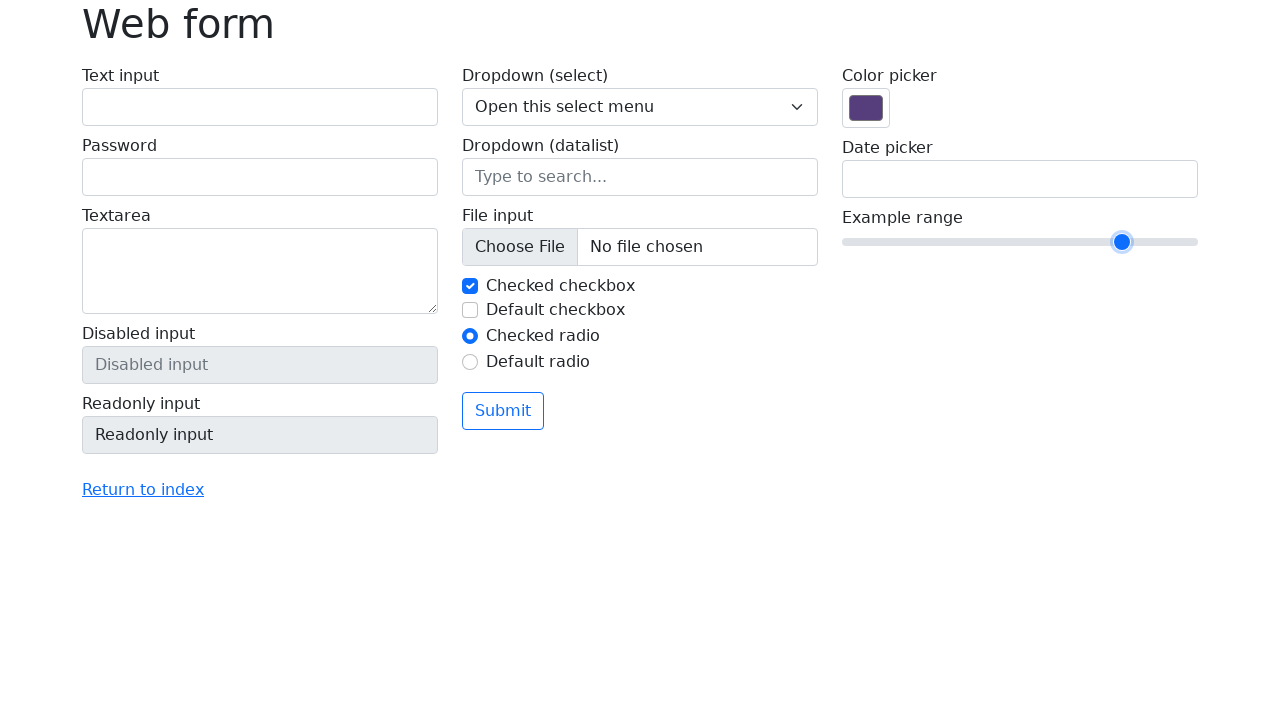

Pressed ArrowRight key to increase slider value (iteration 4) on input[name='my-range']
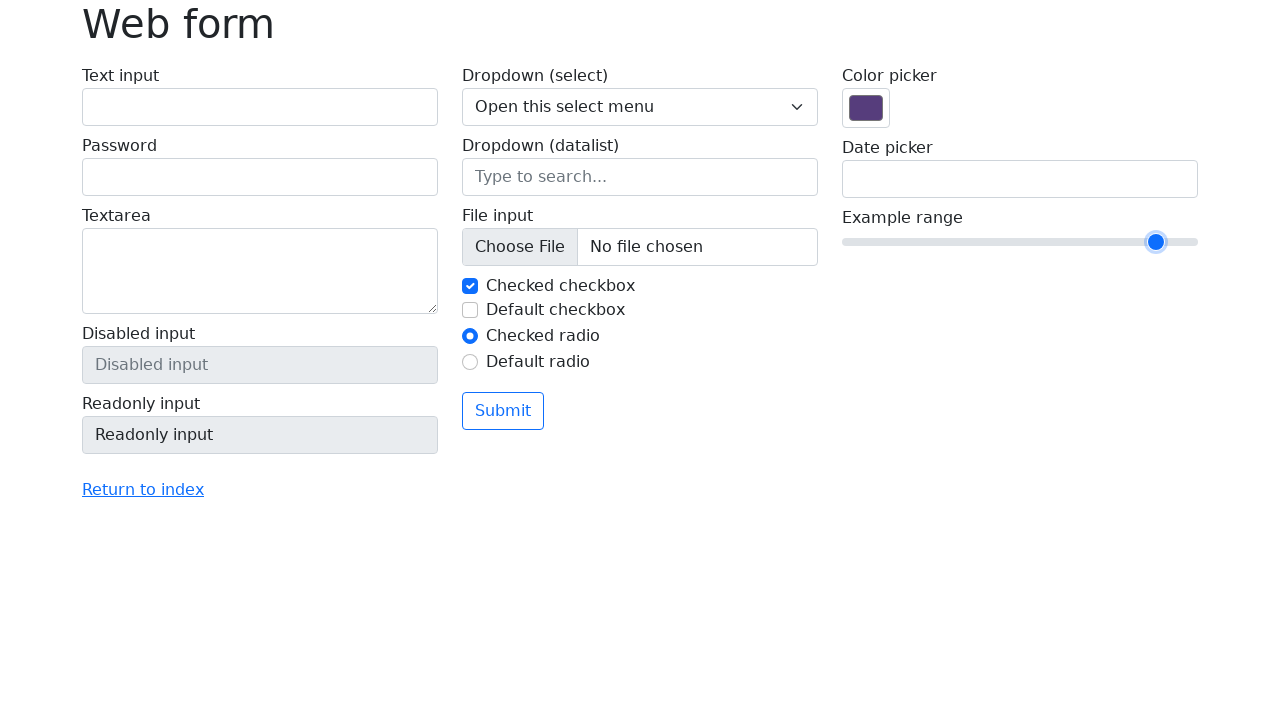

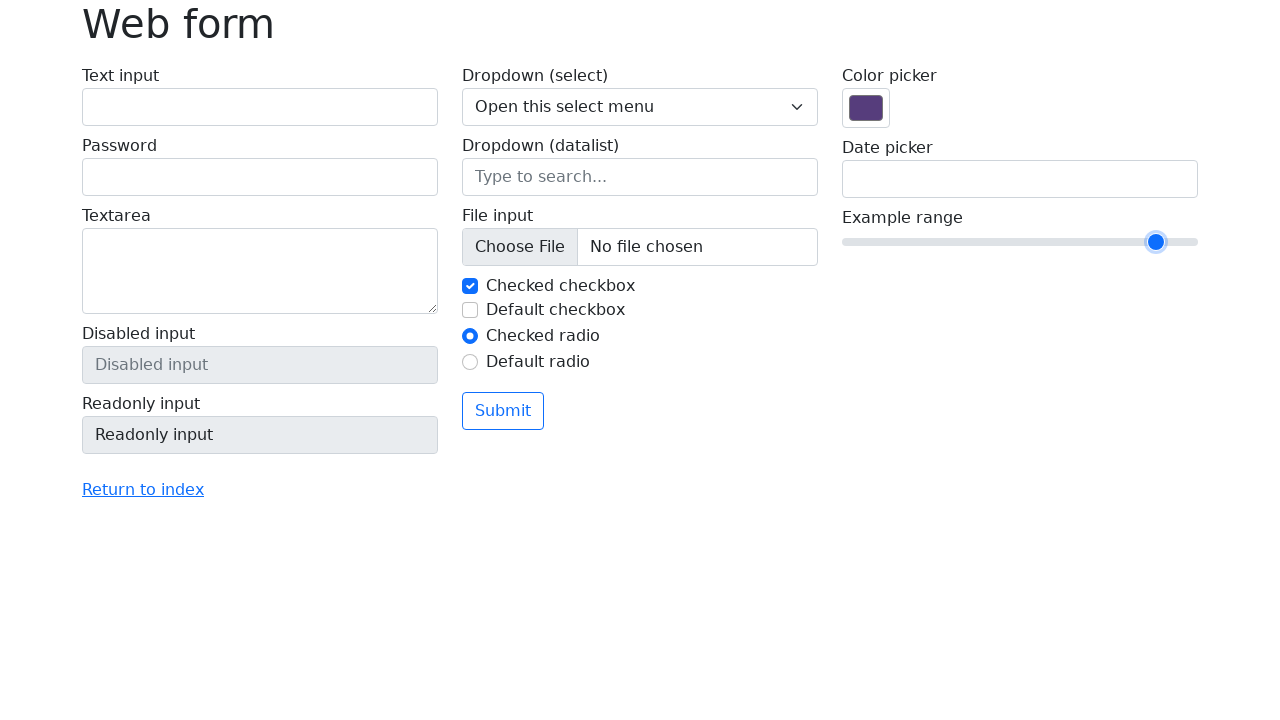